Tests adding multiple different items to a shopping cart - adds 2 Stuffed Frogs, 5 Fluffy Bunnies, and 3 Valentine Bears, then navigates to the cart page.

Starting URL: http://jupiter.cloud.planittesting.com

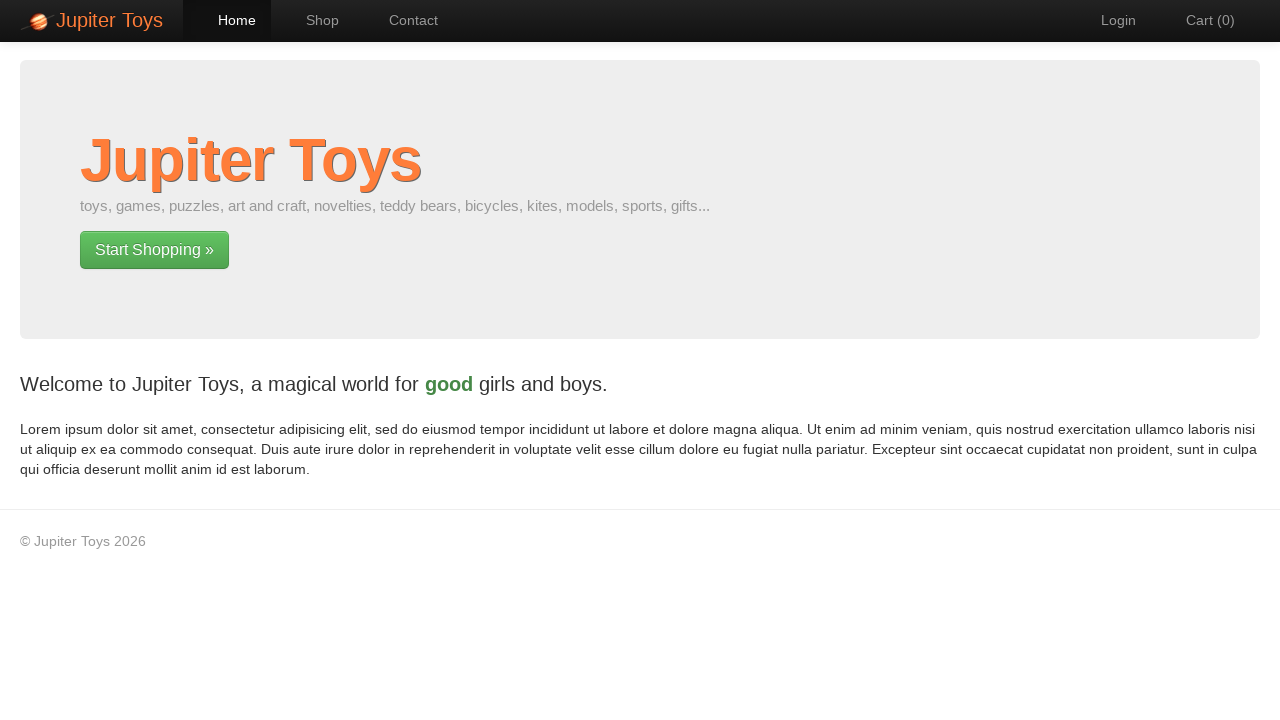

Clicked shop navigation link at (312, 20) on xpath=//*[@id='nav-shop']/a
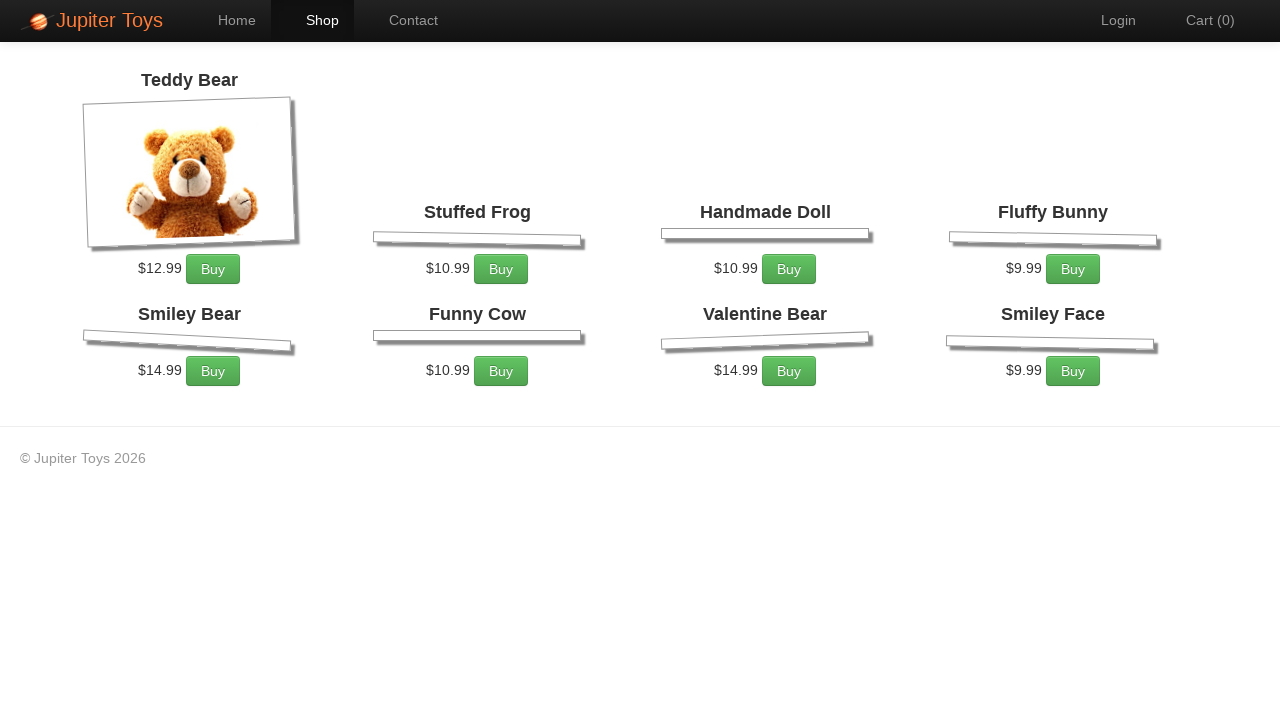

Stuffed Frogs add to cart button loaded
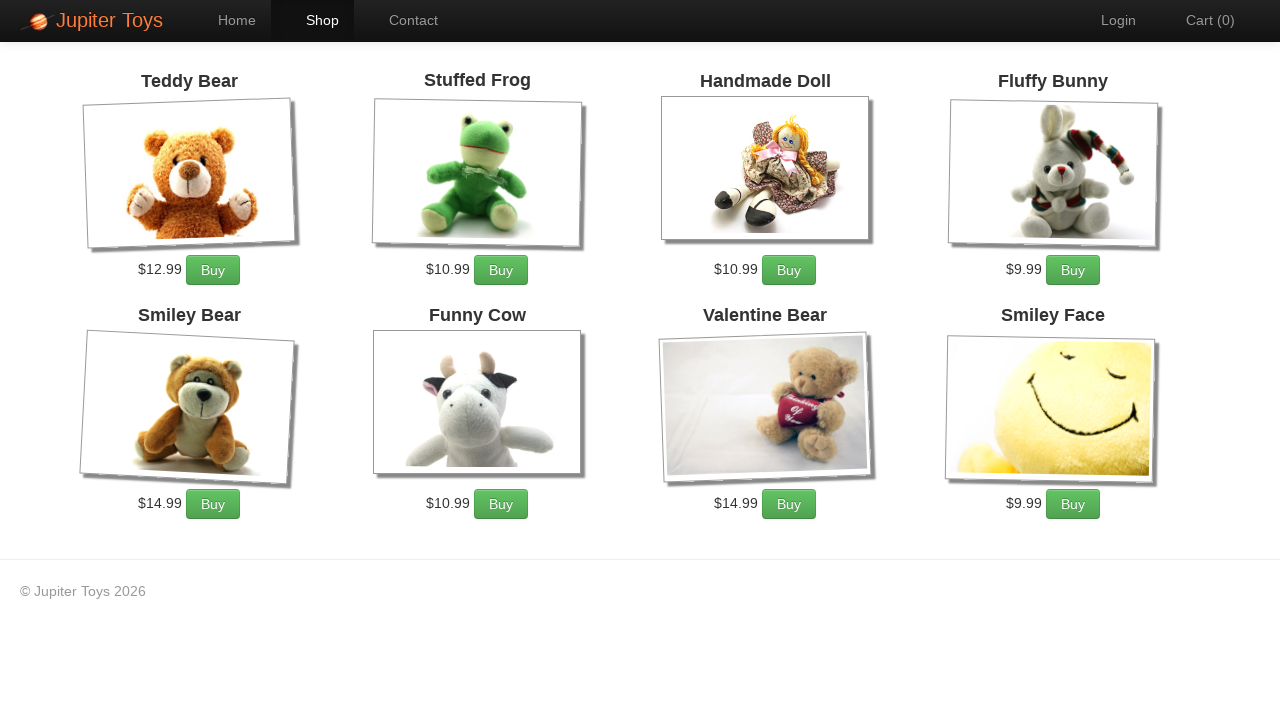

Added Stuffed Frogs to cart (quantity 1 of 2) at (501, 270) on xpath=//*[@id='product-2']/div/p/a
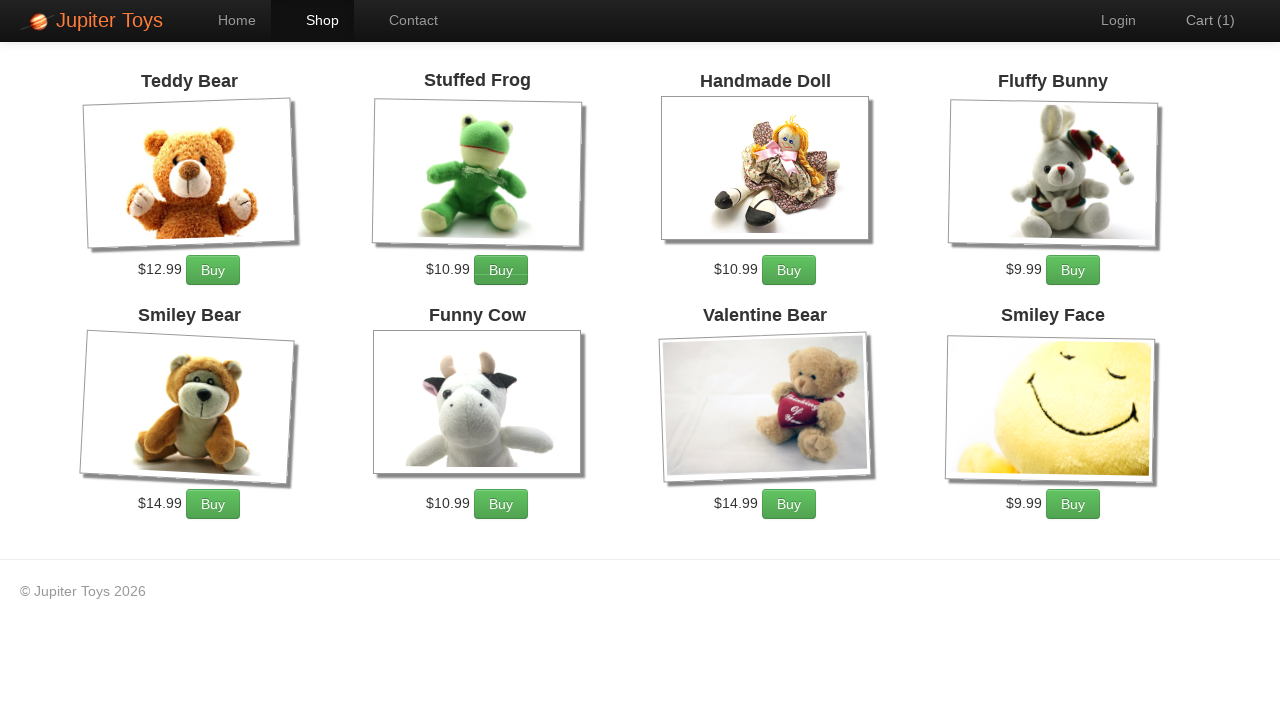

Stuffed Frogs add to cart button loaded
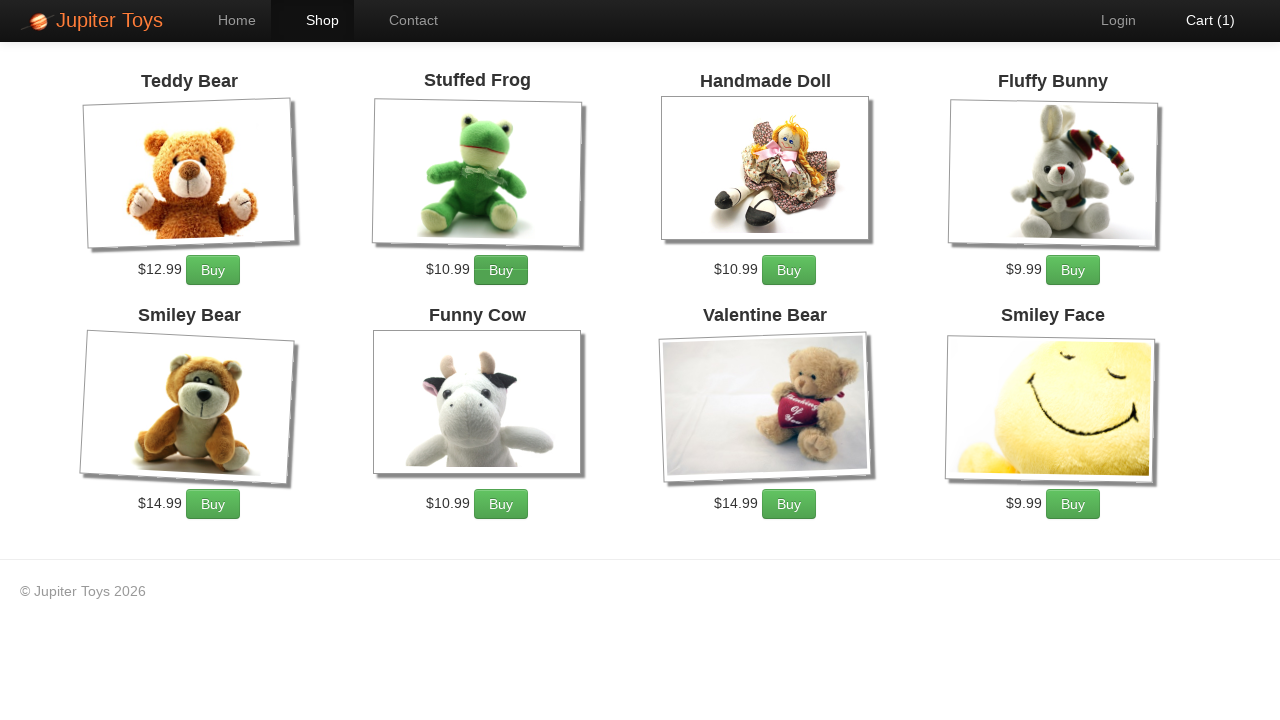

Added Stuffed Frogs to cart (quantity 2 of 2) at (501, 270) on xpath=//*[@id='product-2']/div/p/a
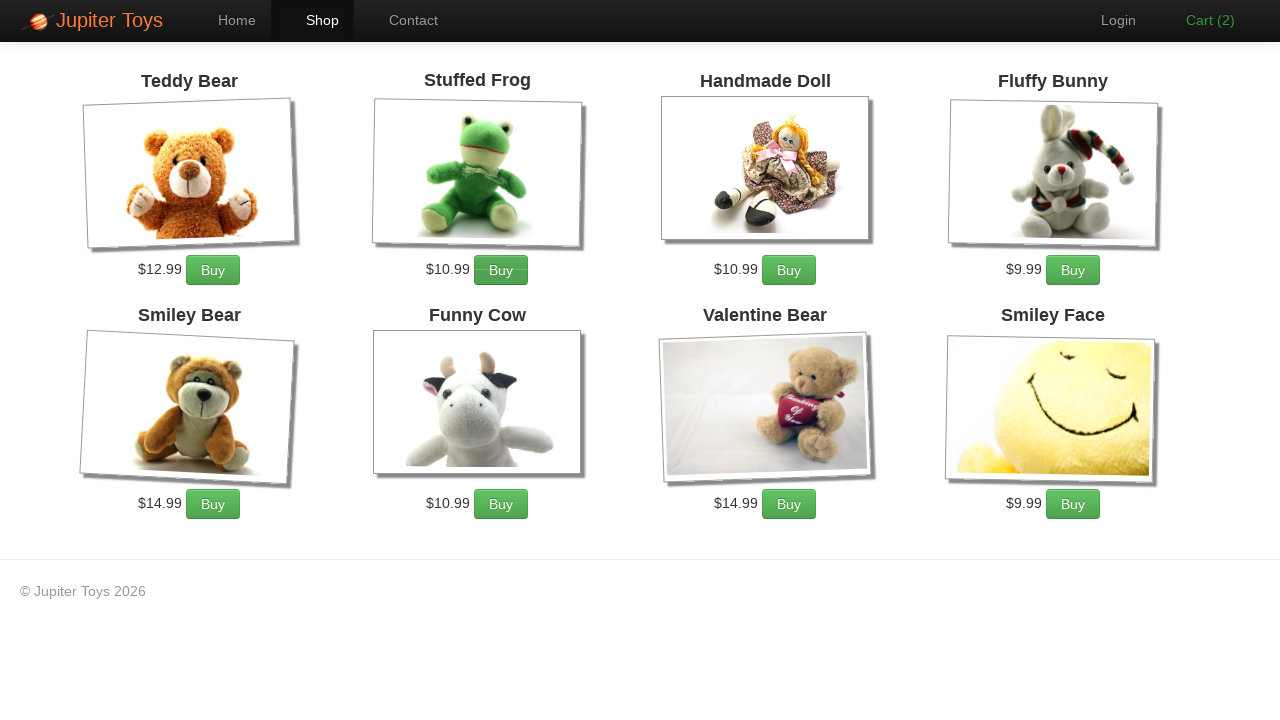

Fluffy Bunnies add to cart button loaded
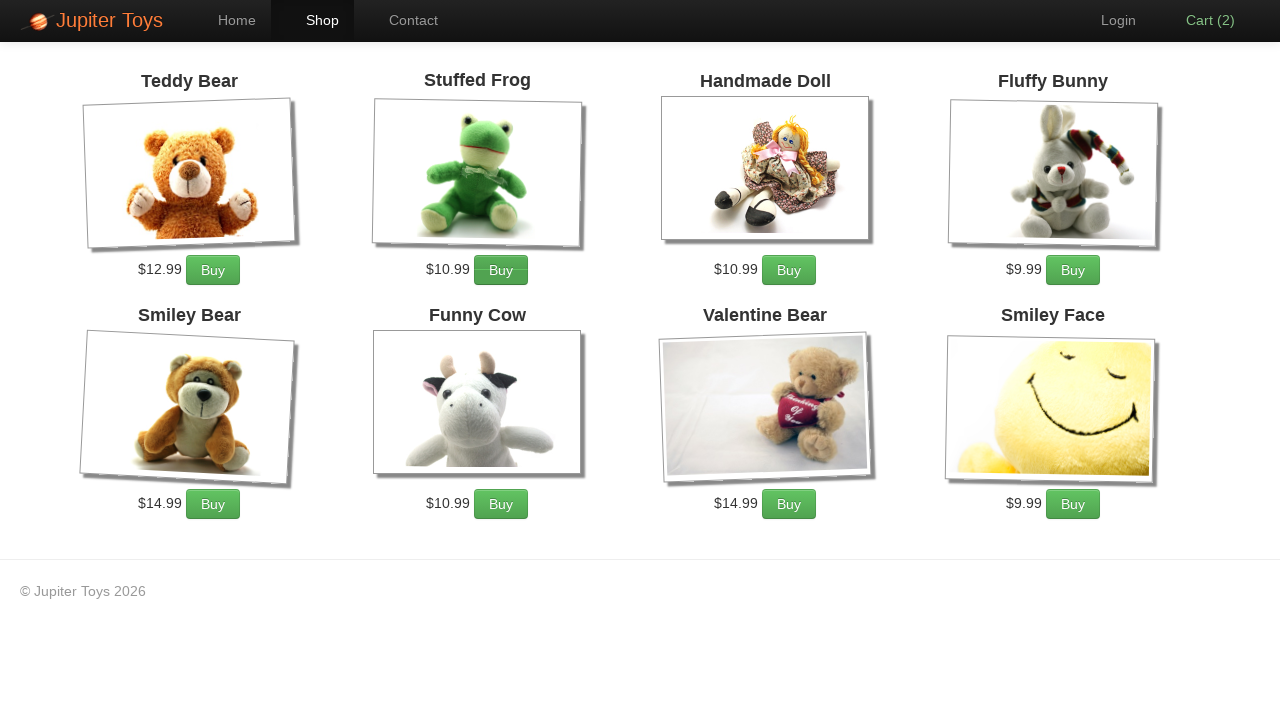

Added Fluffy Bunnies to cart (quantity 1 of 5) at (1073, 270) on xpath=//*[@id='product-4']/div/p/a
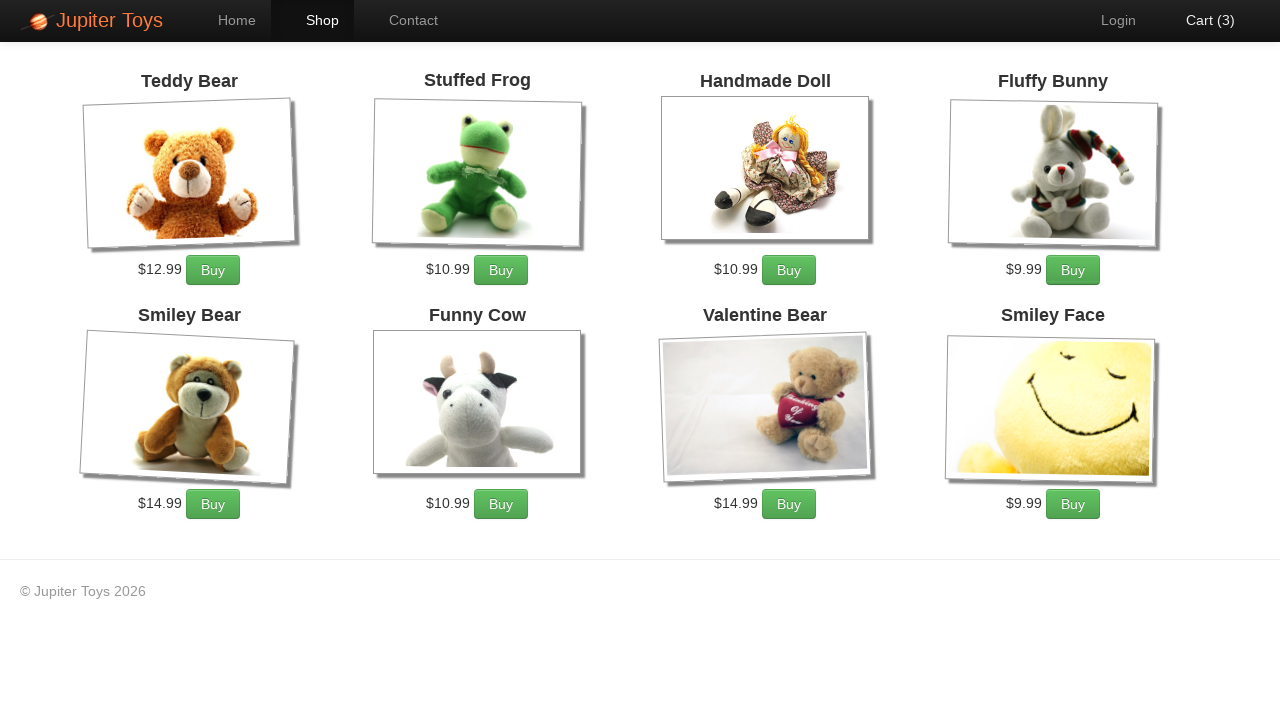

Fluffy Bunnies add to cart button loaded
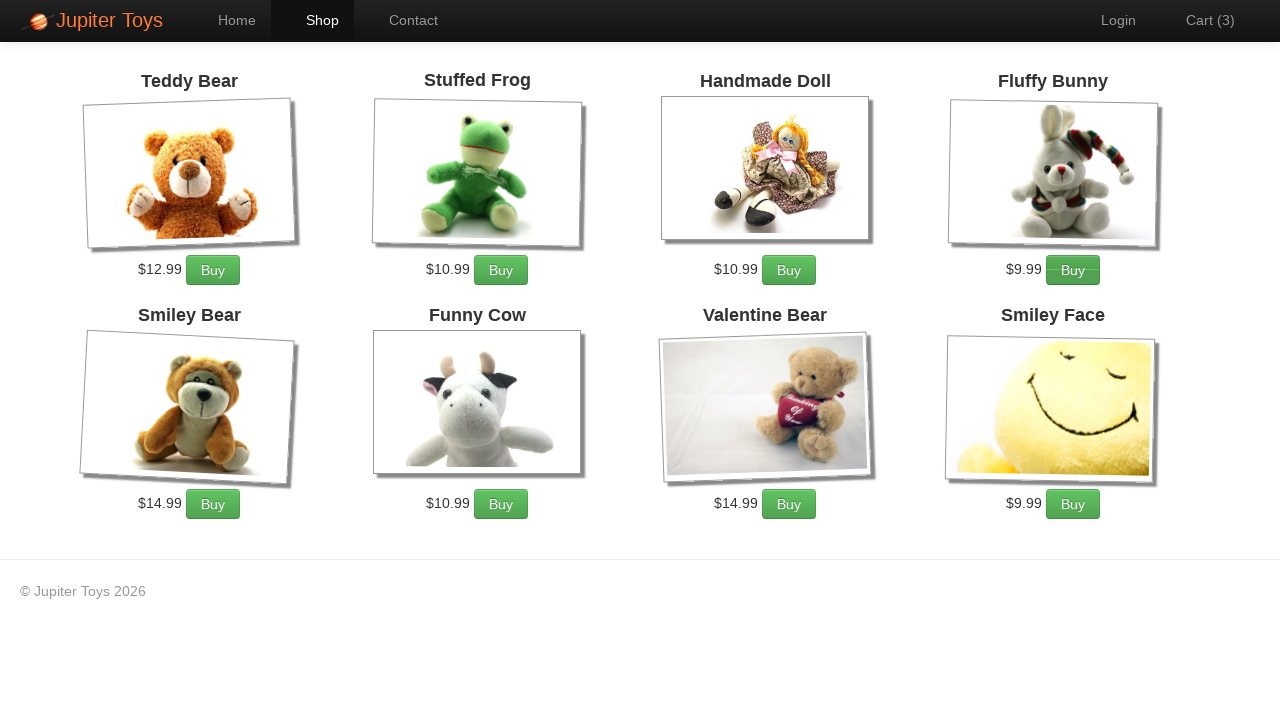

Added Fluffy Bunnies to cart (quantity 2 of 5) at (1073, 270) on xpath=//*[@id='product-4']/div/p/a
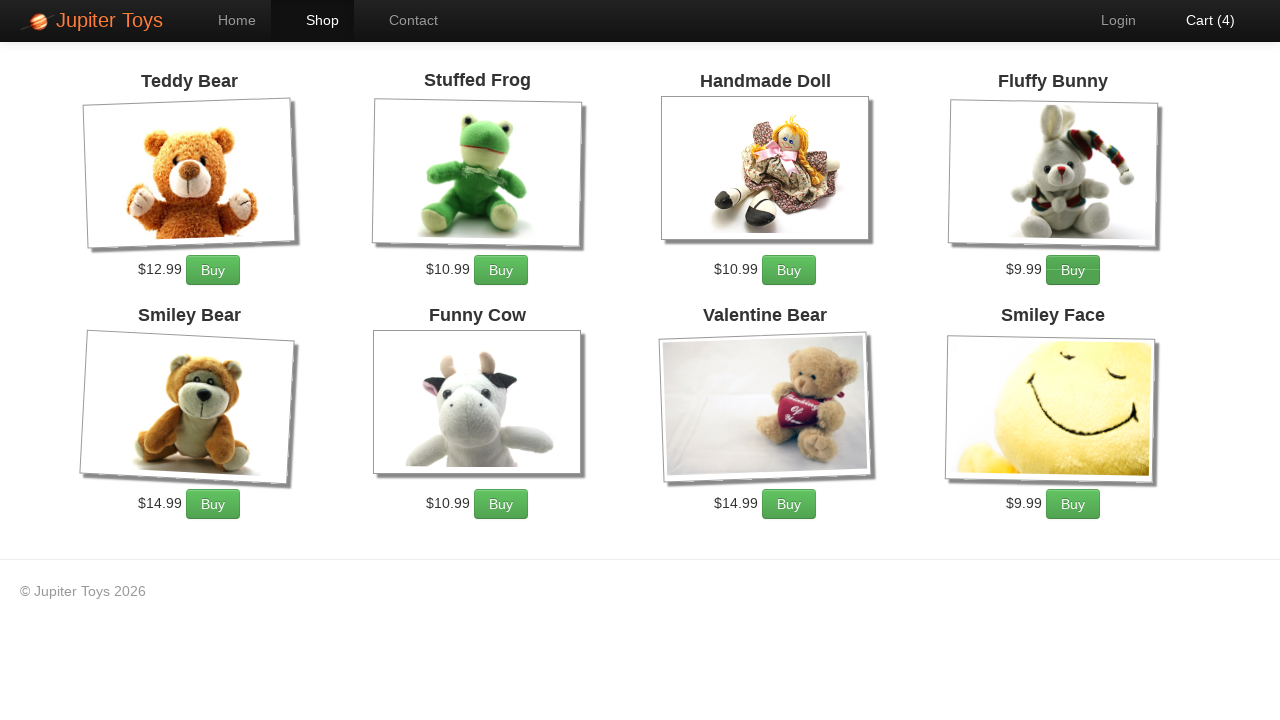

Fluffy Bunnies add to cart button loaded
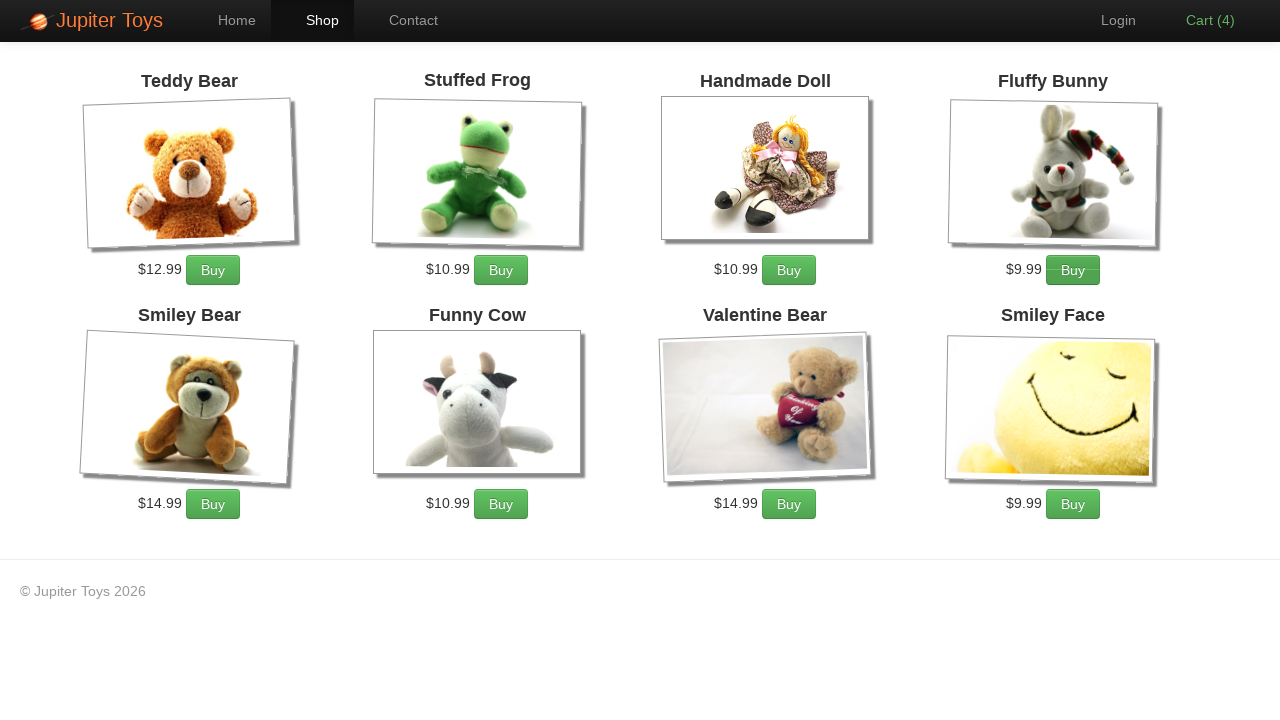

Added Fluffy Bunnies to cart (quantity 3 of 5) at (1073, 270) on xpath=//*[@id='product-4']/div/p/a
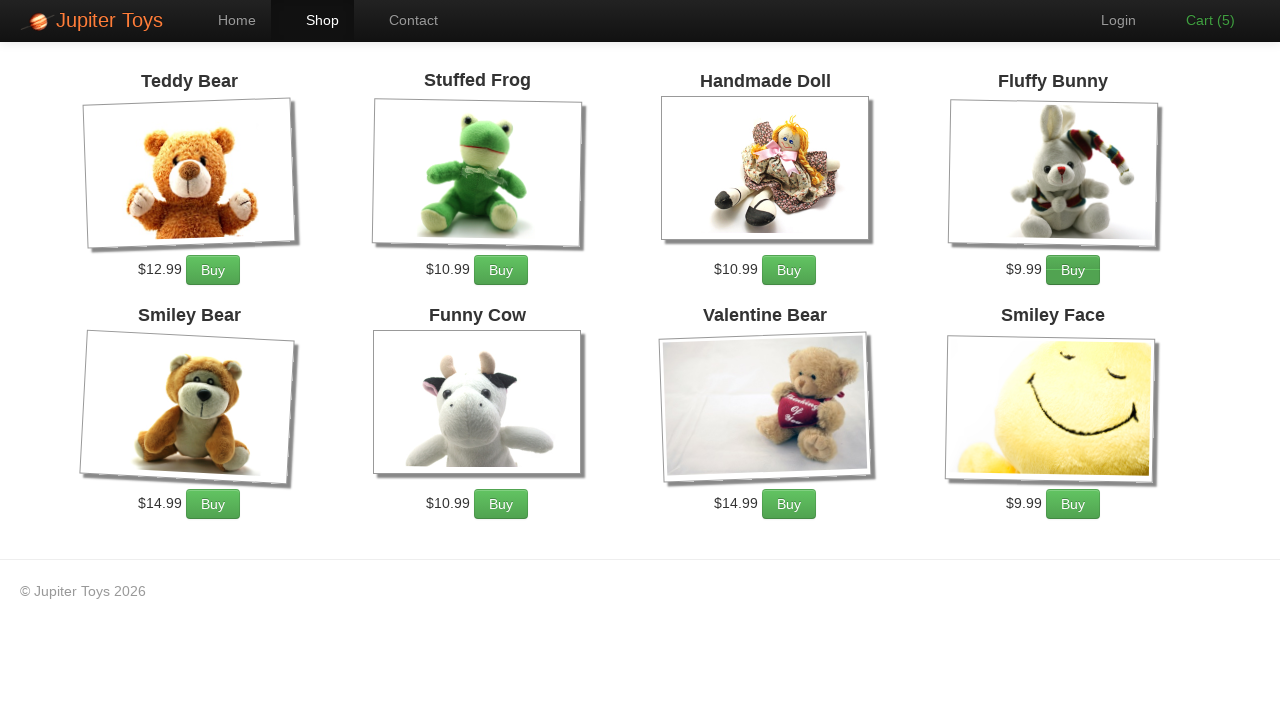

Fluffy Bunnies add to cart button loaded
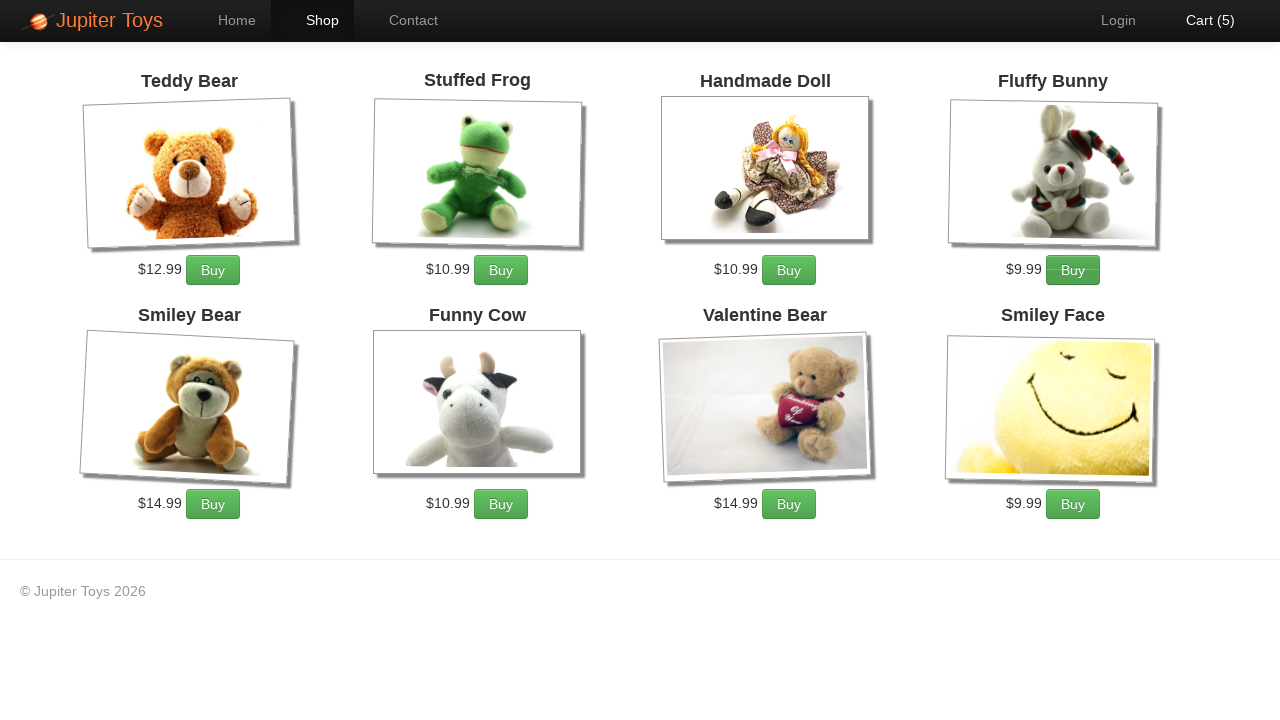

Added Fluffy Bunnies to cart (quantity 4 of 5) at (1073, 270) on xpath=//*[@id='product-4']/div/p/a
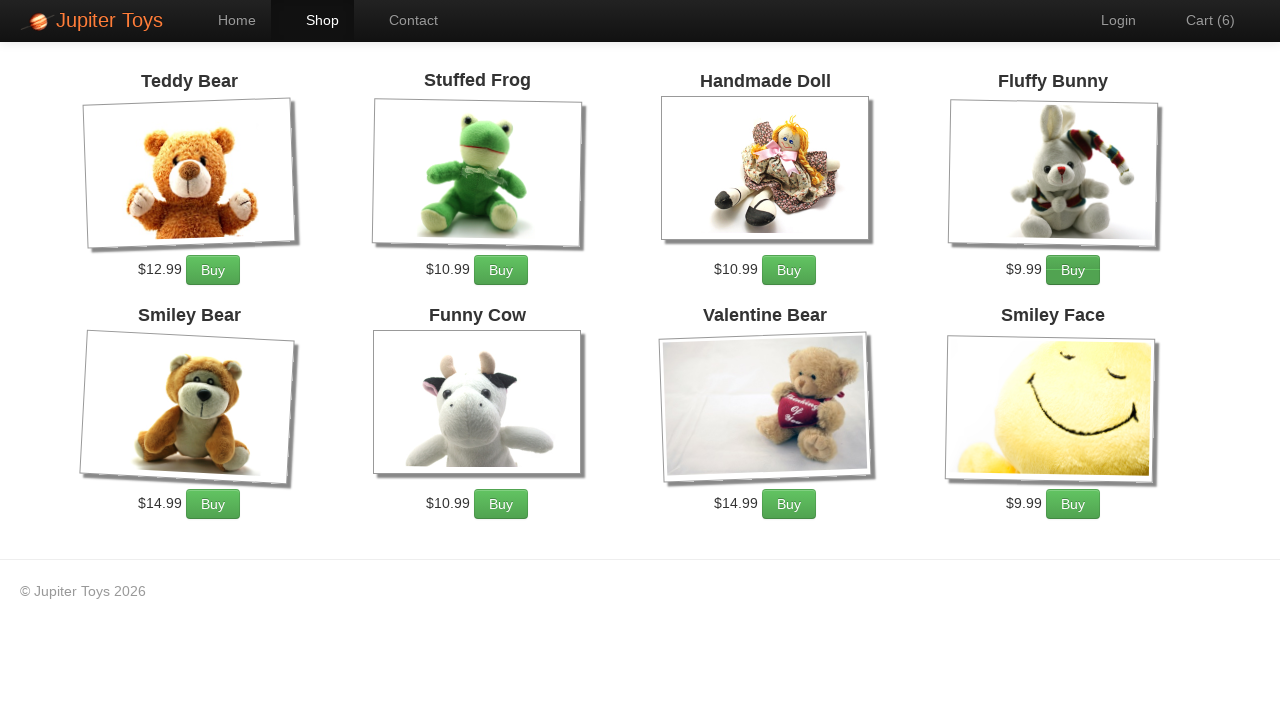

Fluffy Bunnies add to cart button loaded
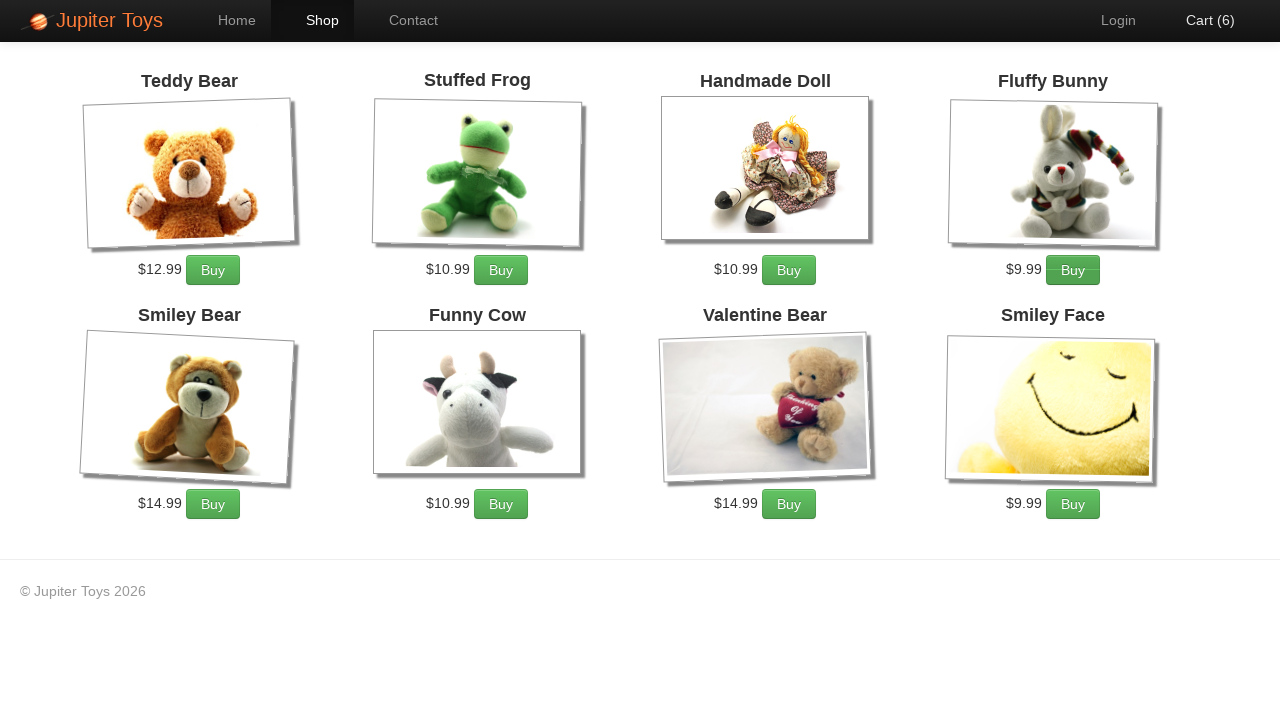

Added Fluffy Bunnies to cart (quantity 5 of 5) at (1073, 270) on xpath=//*[@id='product-4']/div/p/a
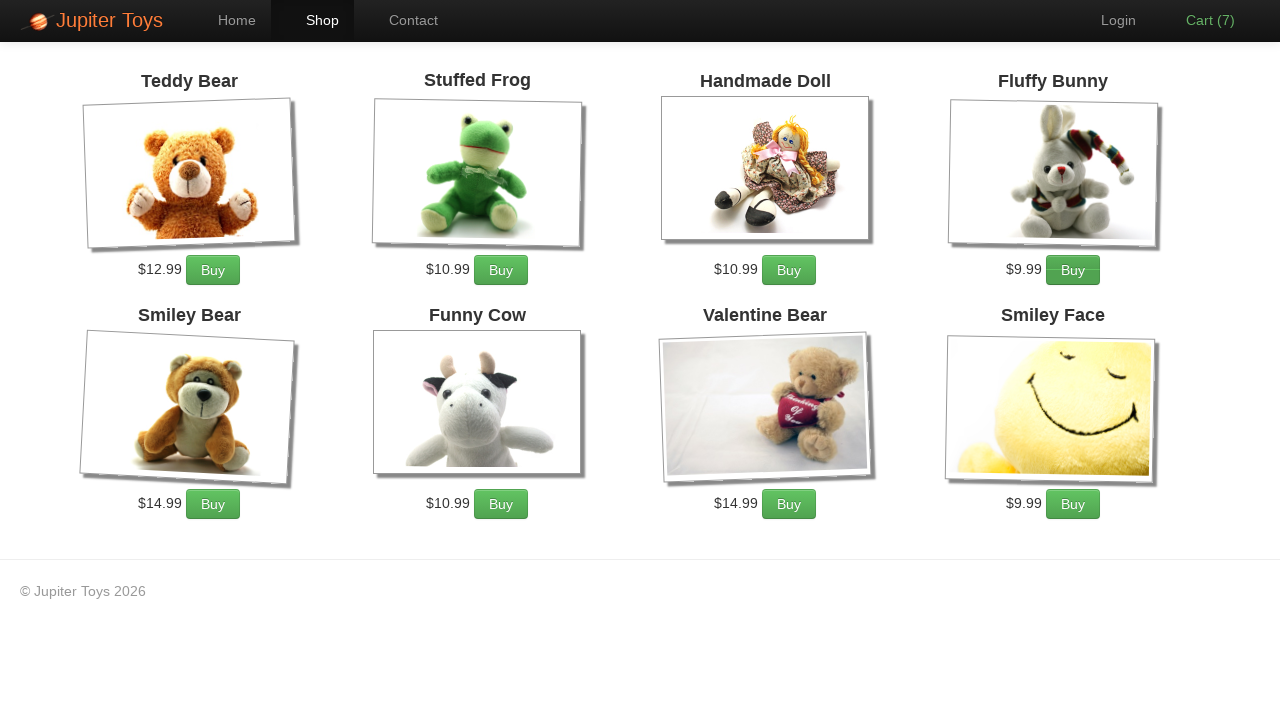

Valentine Bears add to cart button loaded
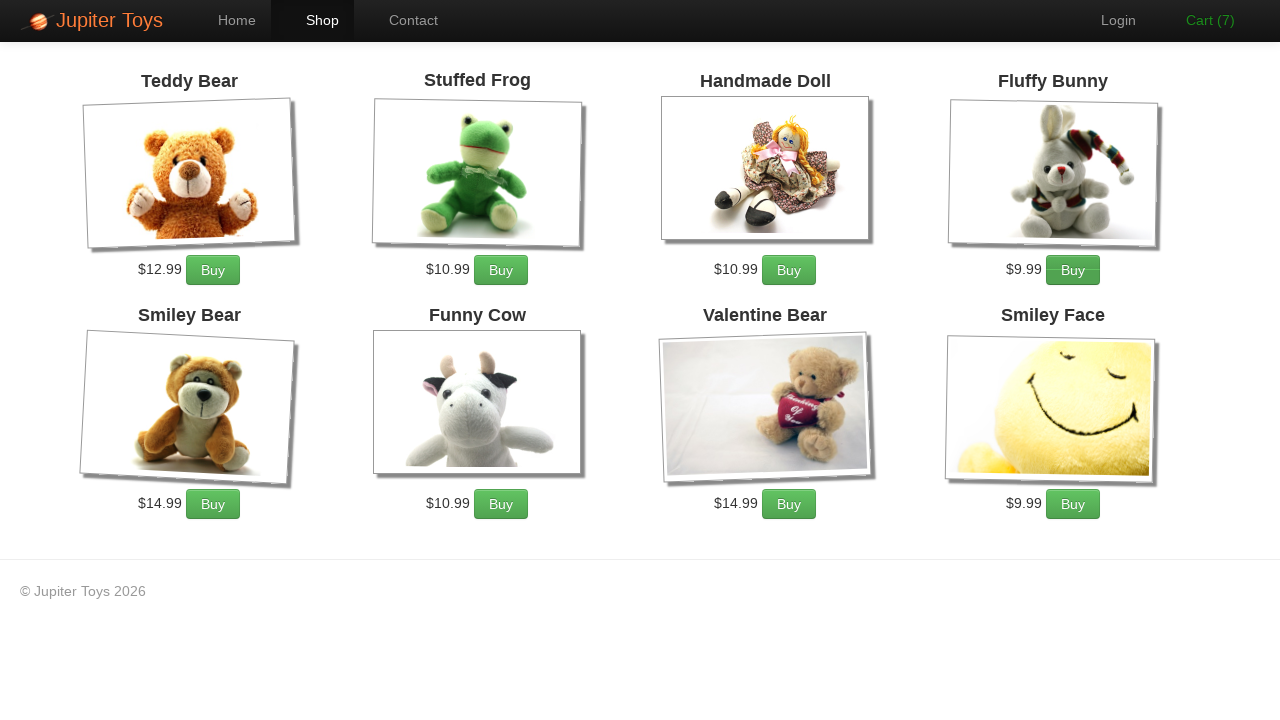

Added Valentine Bears to cart (quantity 1 of 3) at (789, 504) on xpath=//*[@id='product-7']/div/p/a
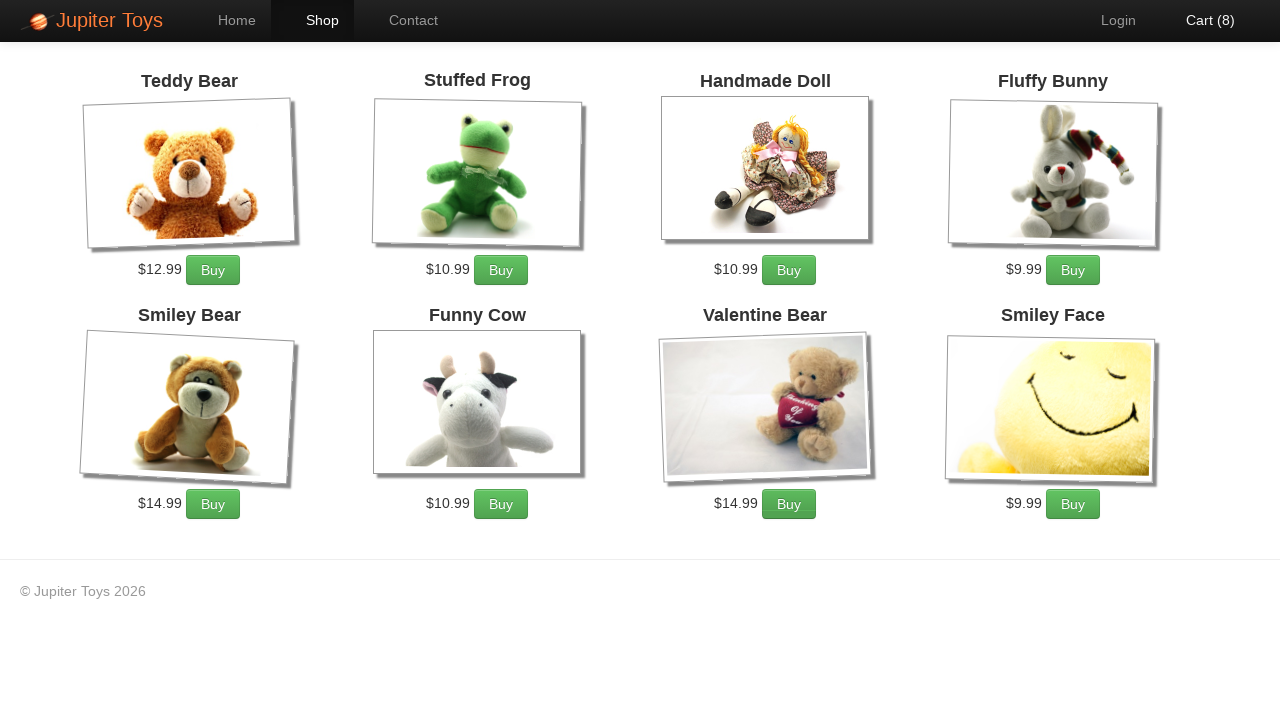

Valentine Bears add to cart button loaded
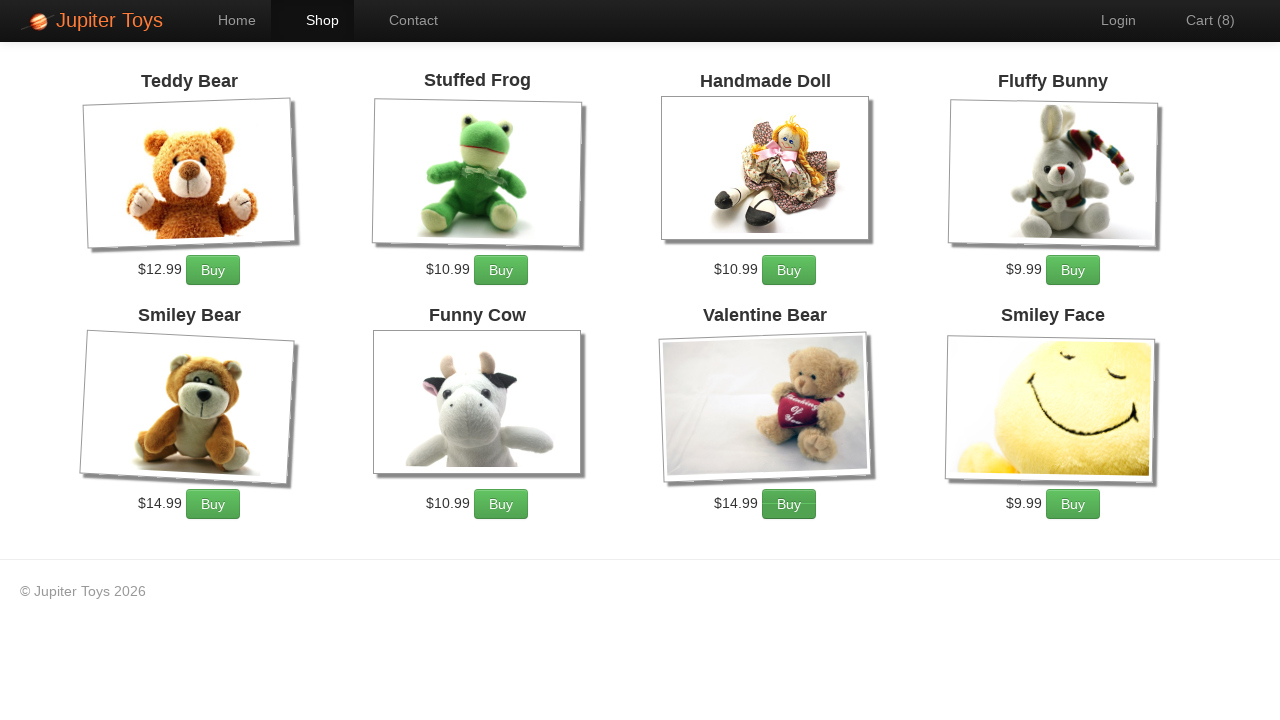

Added Valentine Bears to cart (quantity 2 of 3) at (789, 504) on xpath=//*[@id='product-7']/div/p/a
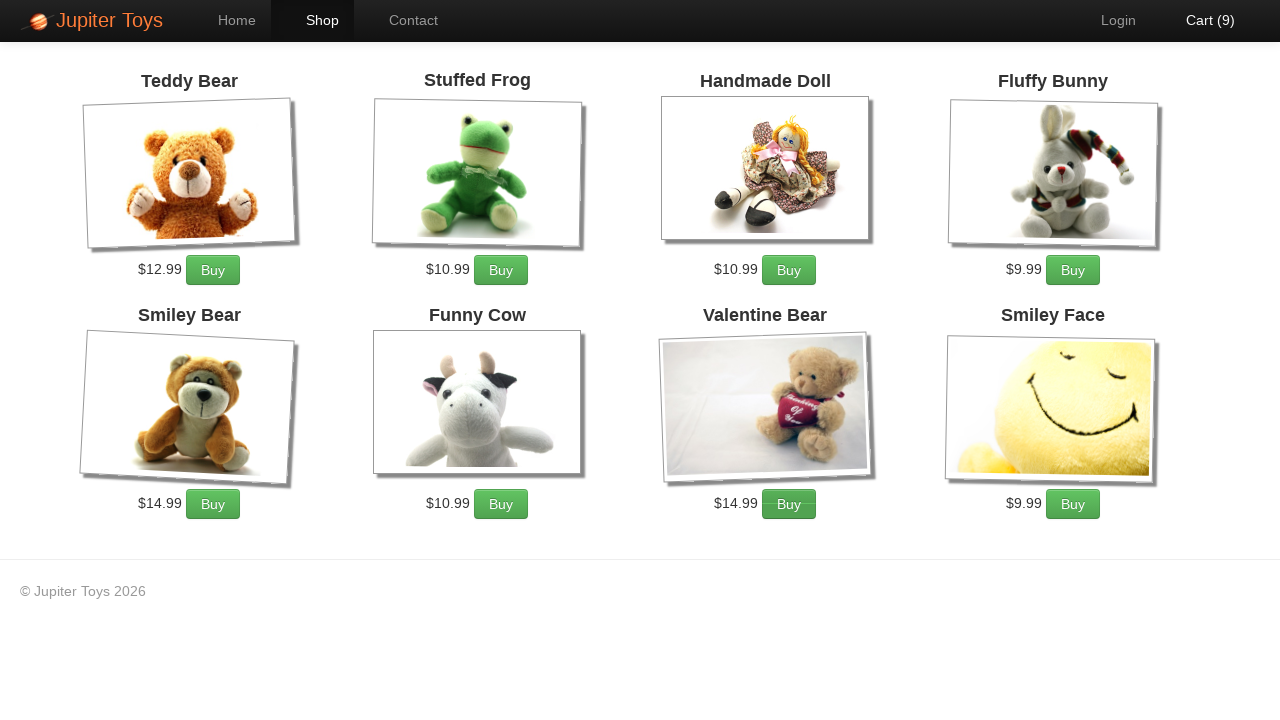

Valentine Bears add to cart button loaded
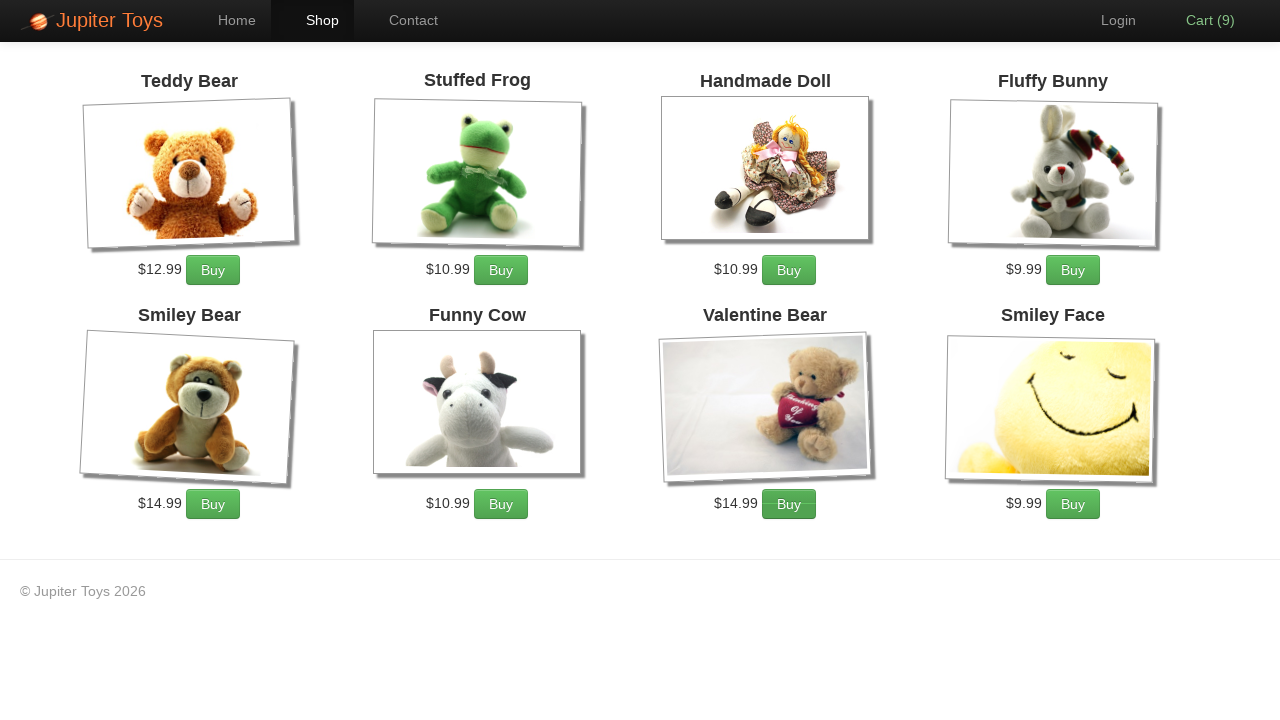

Added Valentine Bears to cart (quantity 3 of 3) at (789, 504) on xpath=//*[@id='product-7']/div/p/a
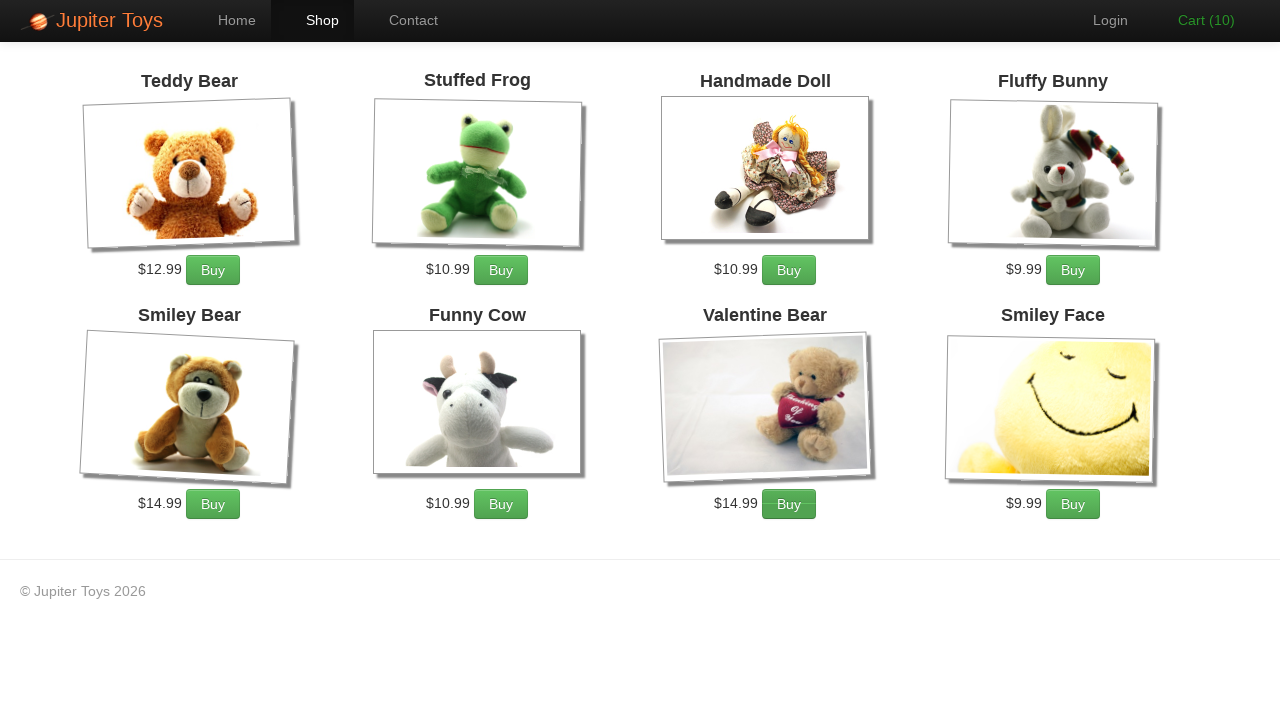

Cart navigation link loaded
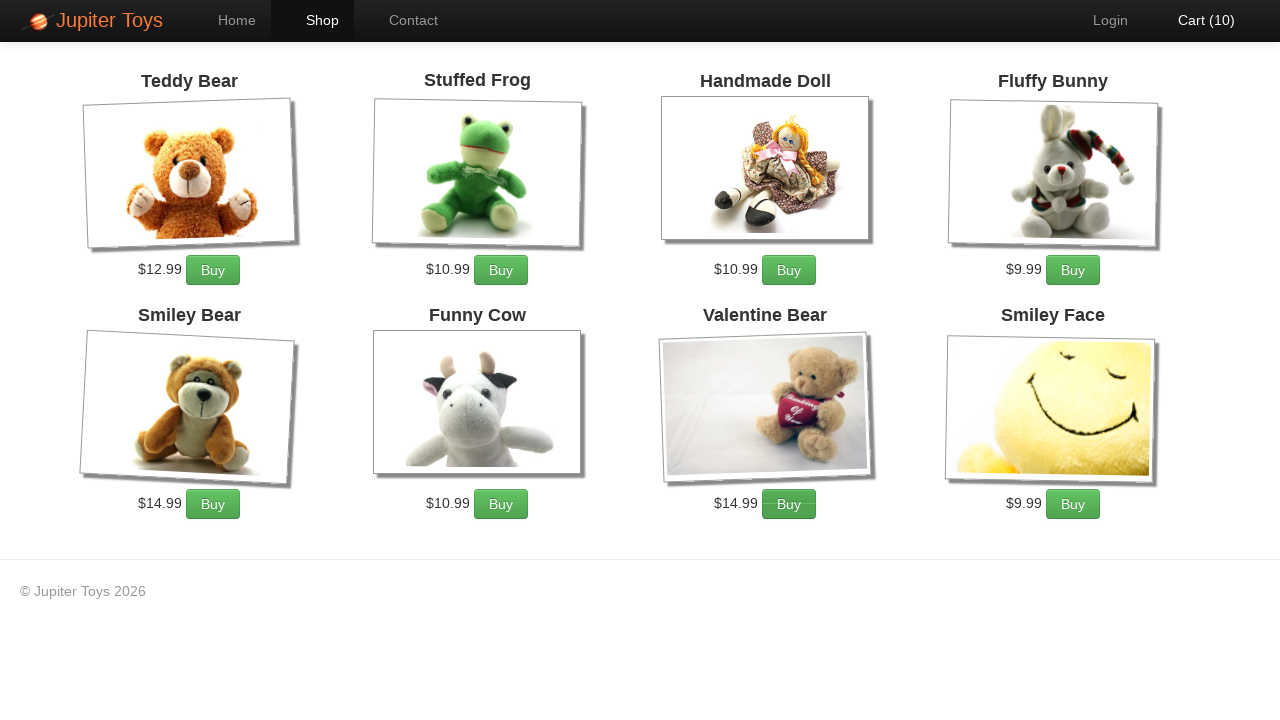

Navigated to cart page at (1196, 20) on xpath=//*[@id='nav-cart']/a
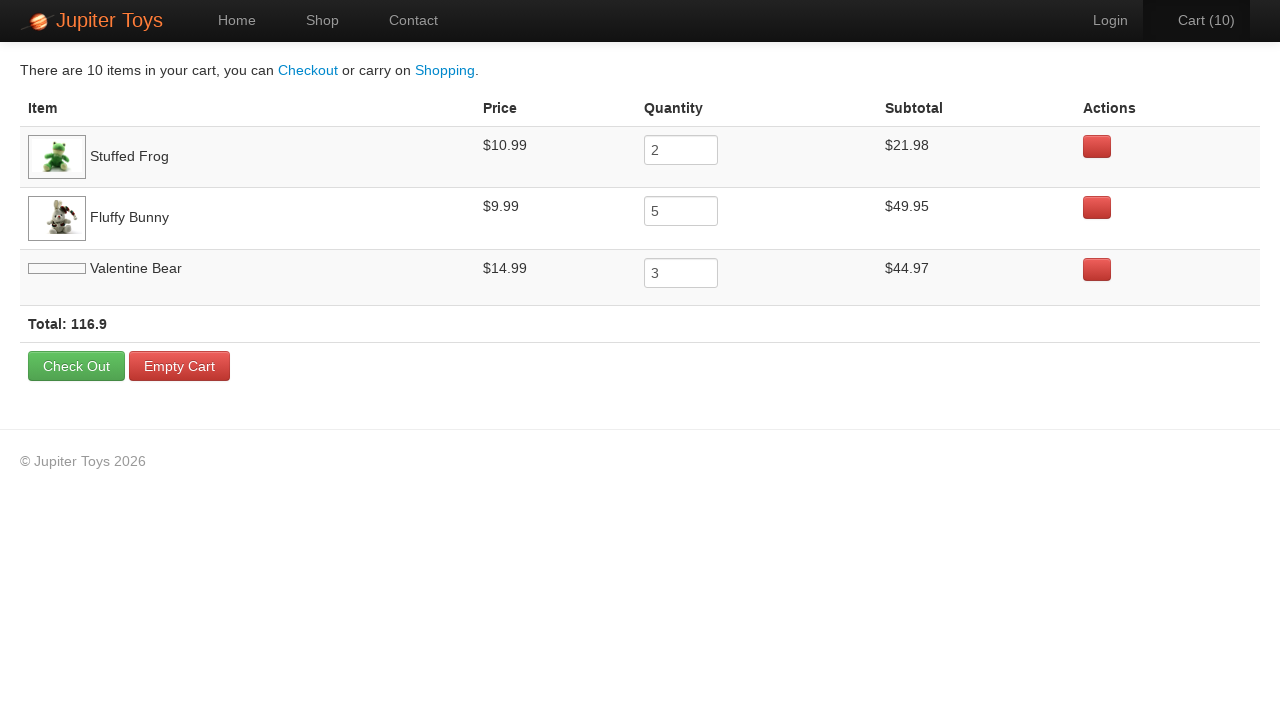

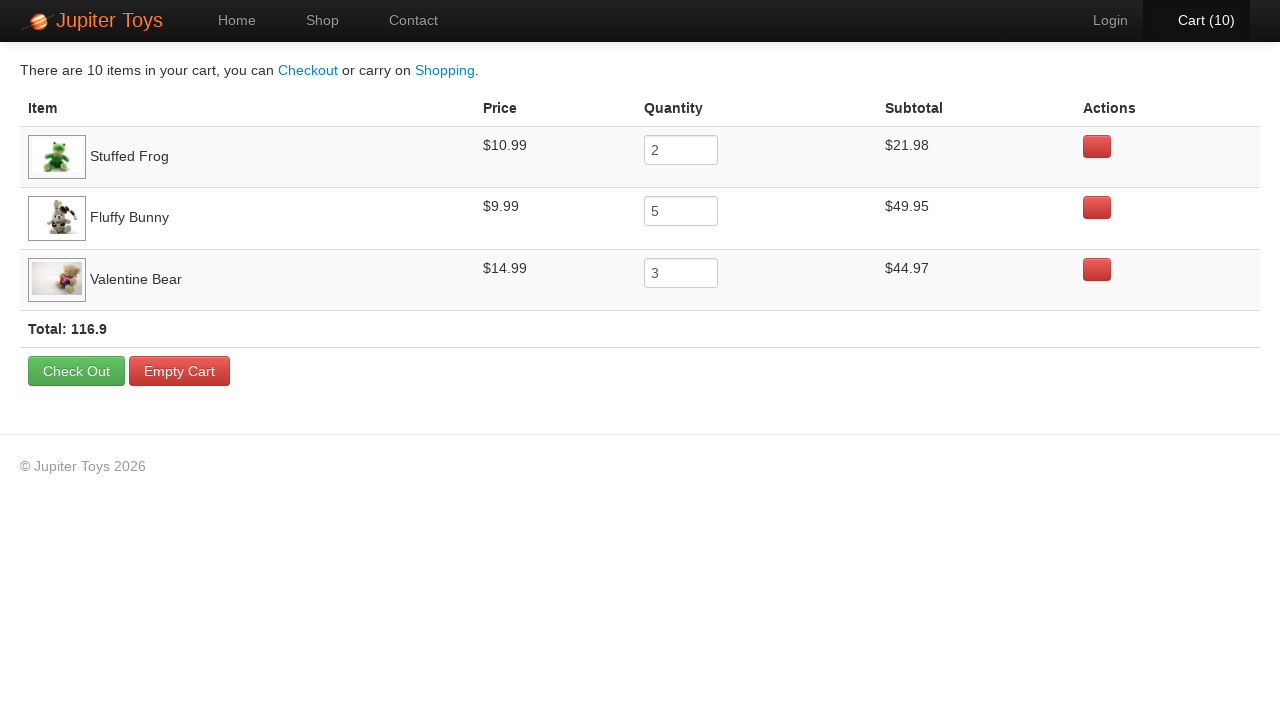